Navigates to Loblaws fruits and vegetables category page and waits for product listings to load

Starting URL: https://www.loblaws.ca/food/fruits-vegetables/c/28000

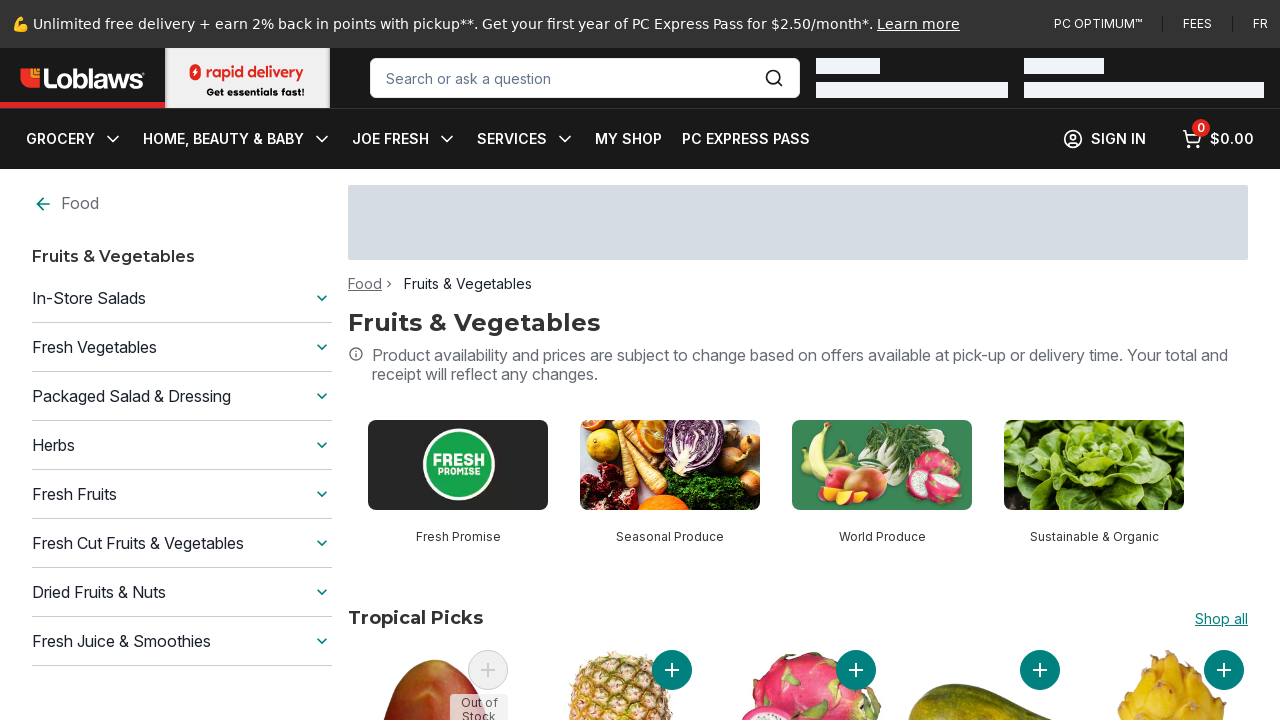

Navigated to Loblaws fruits and vegetables category page
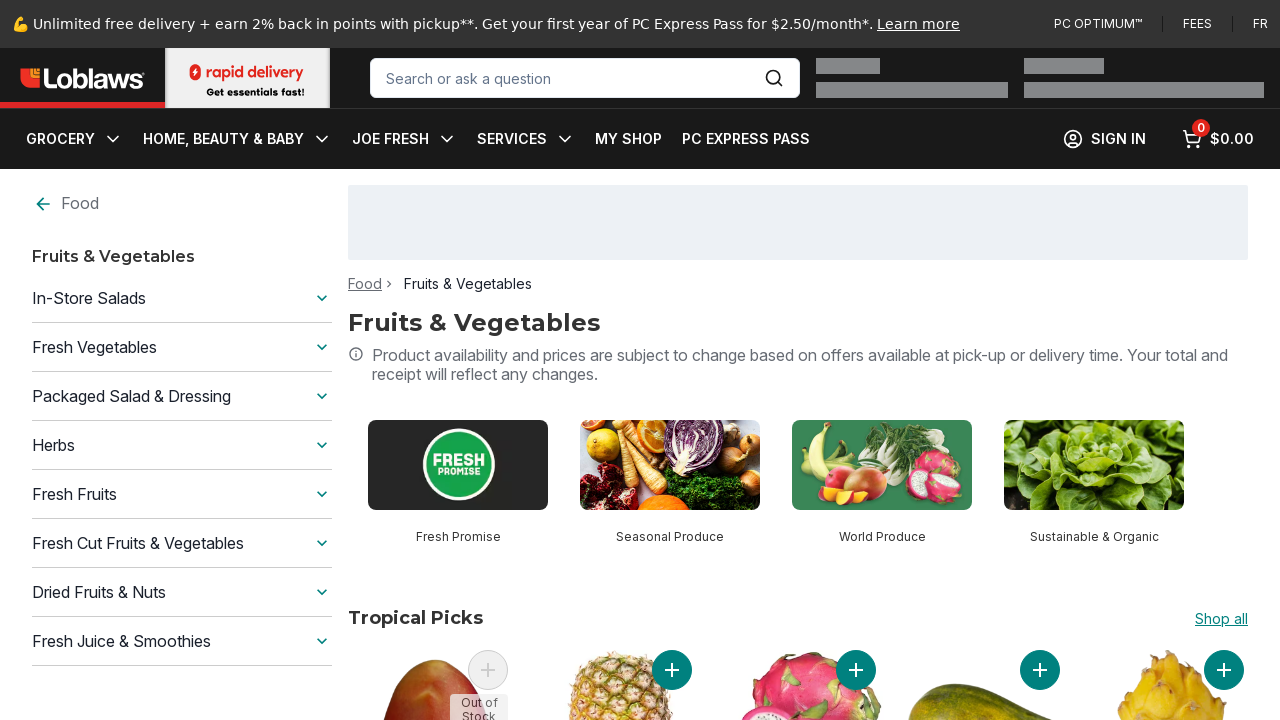

Product listings loaded successfully
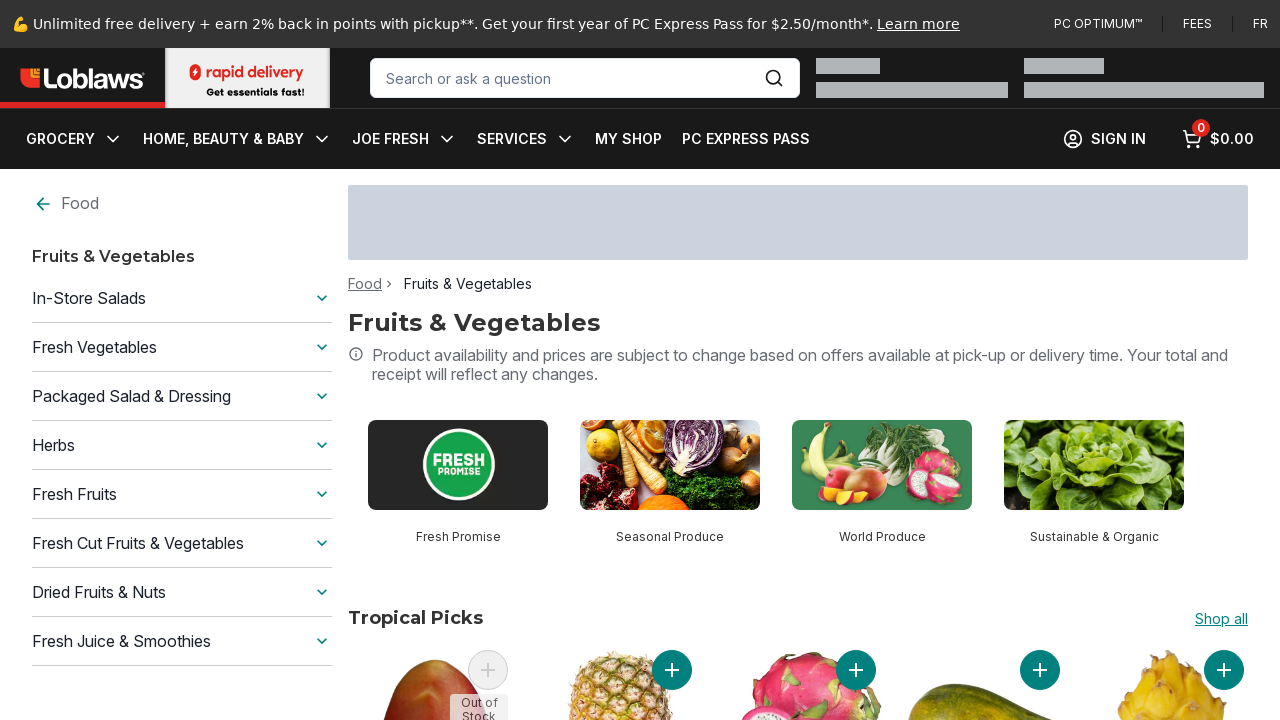

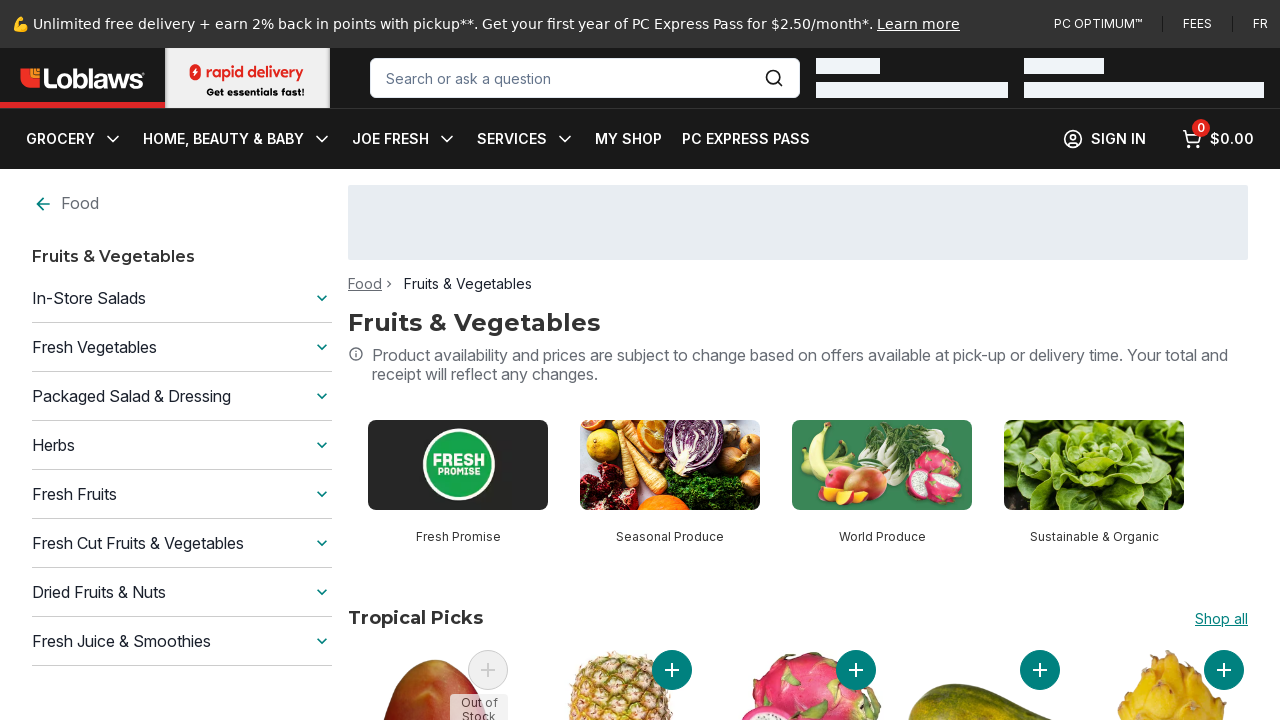